Tests file upload functionality on a demo QA site by uploading a file created in memory, then clearing the input and uploading another file.

Starting URL: https://demoqa.com/upload-download

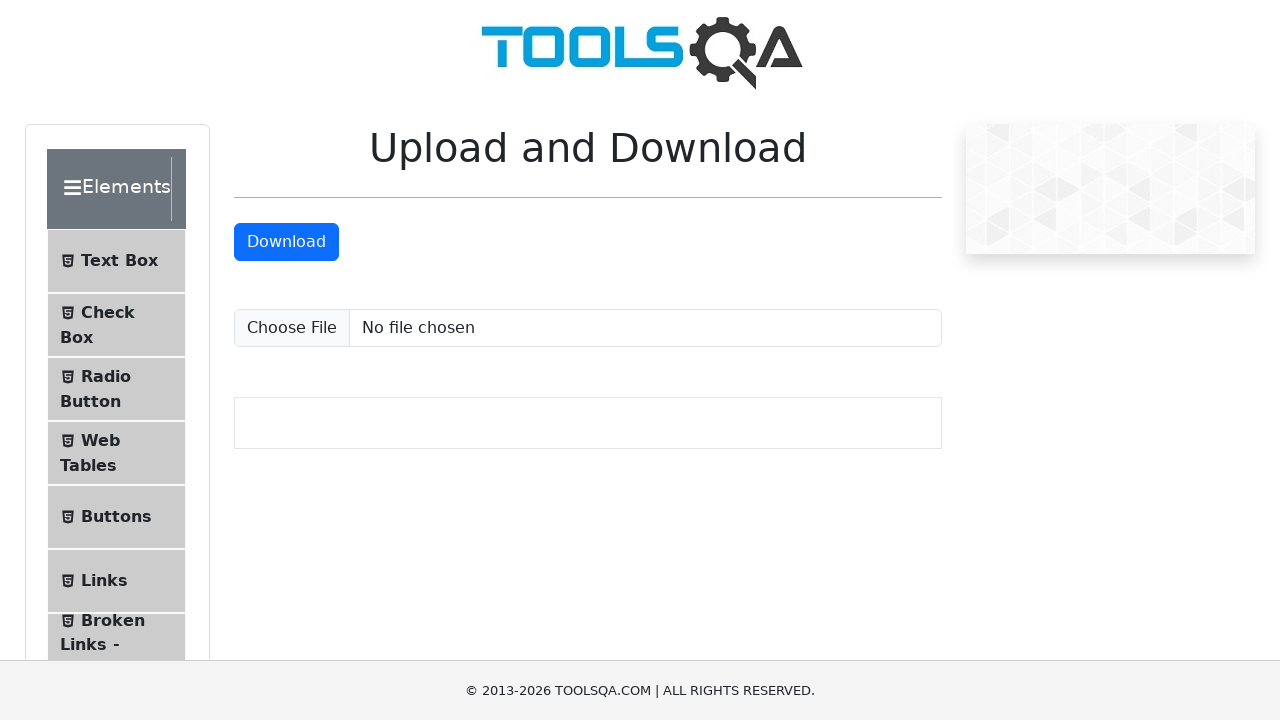

Uploaded testfile.txt with test content from memory
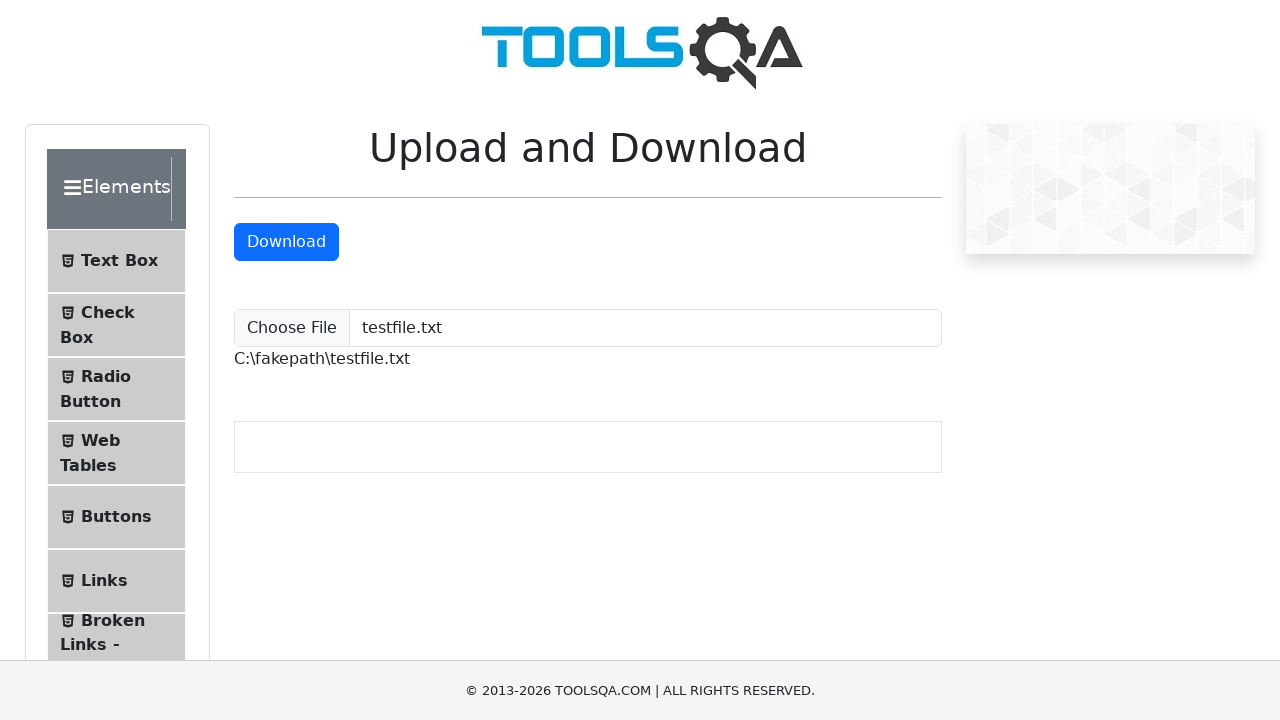

Waited 1 second for upload to complete
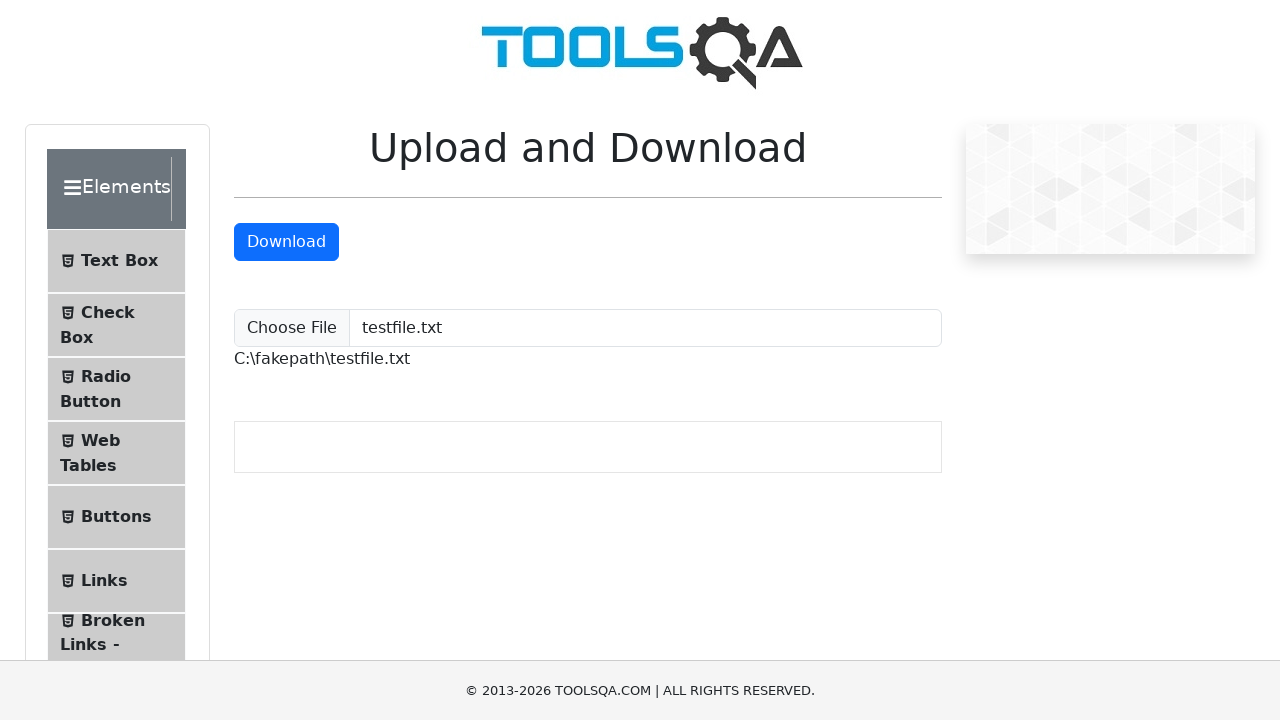

Cleared the file input field
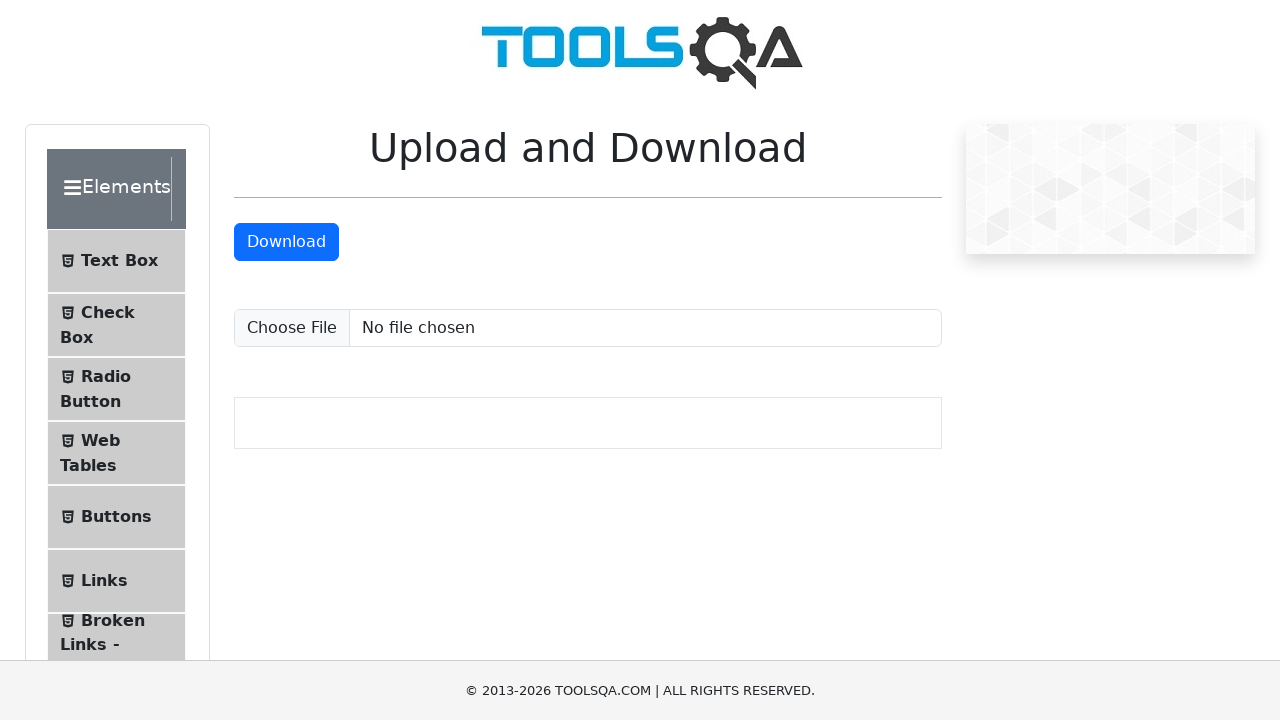

Uploaded sample_document.txt with document content from memory
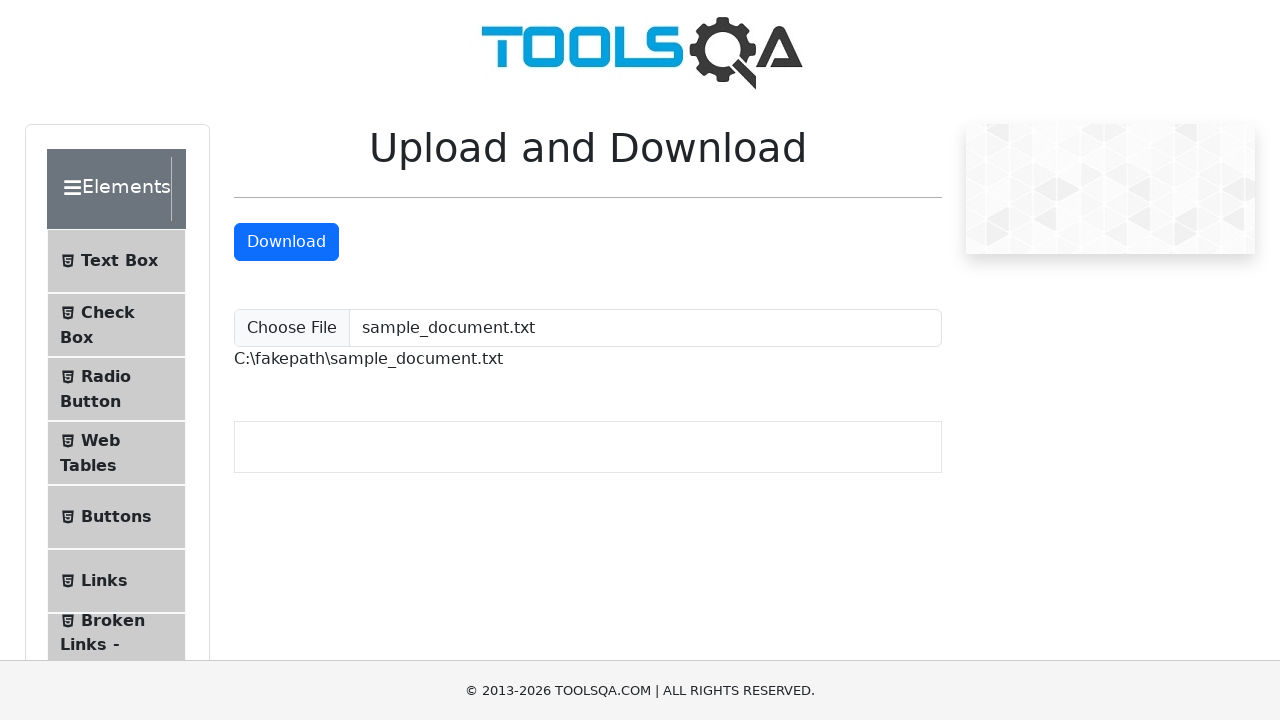

Verified upload completion by waiting for uploadedFilePath element
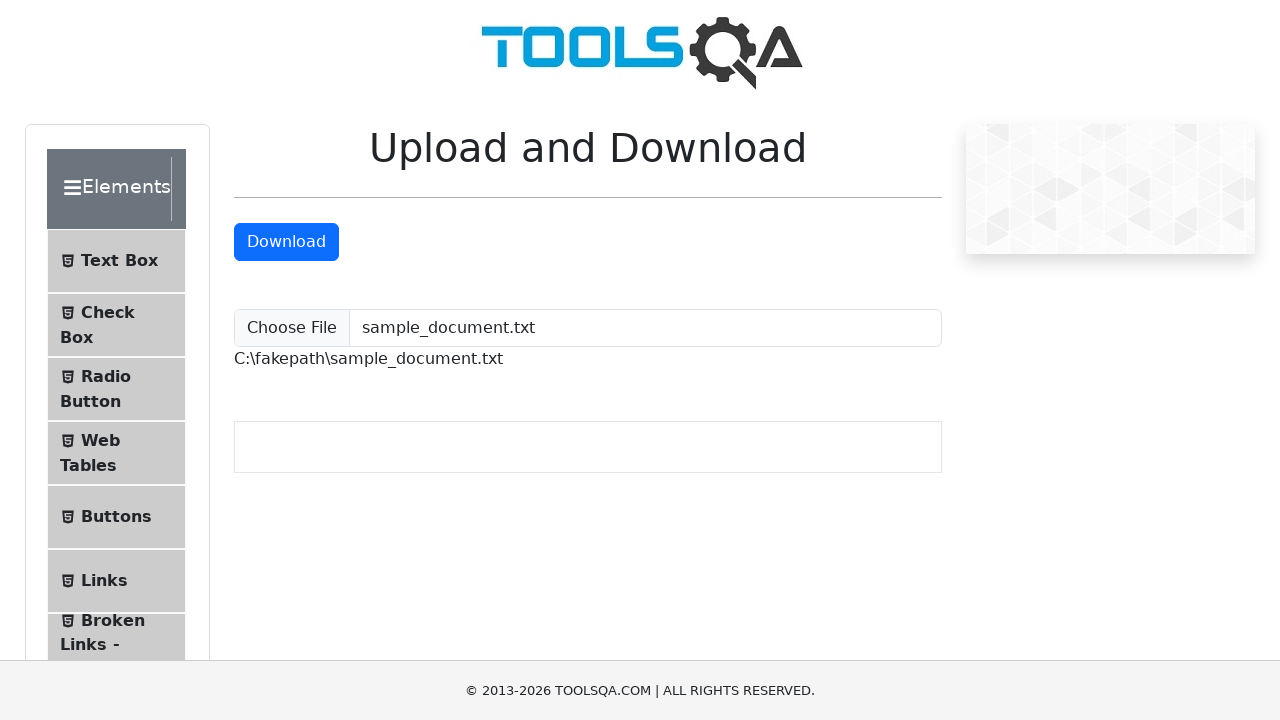

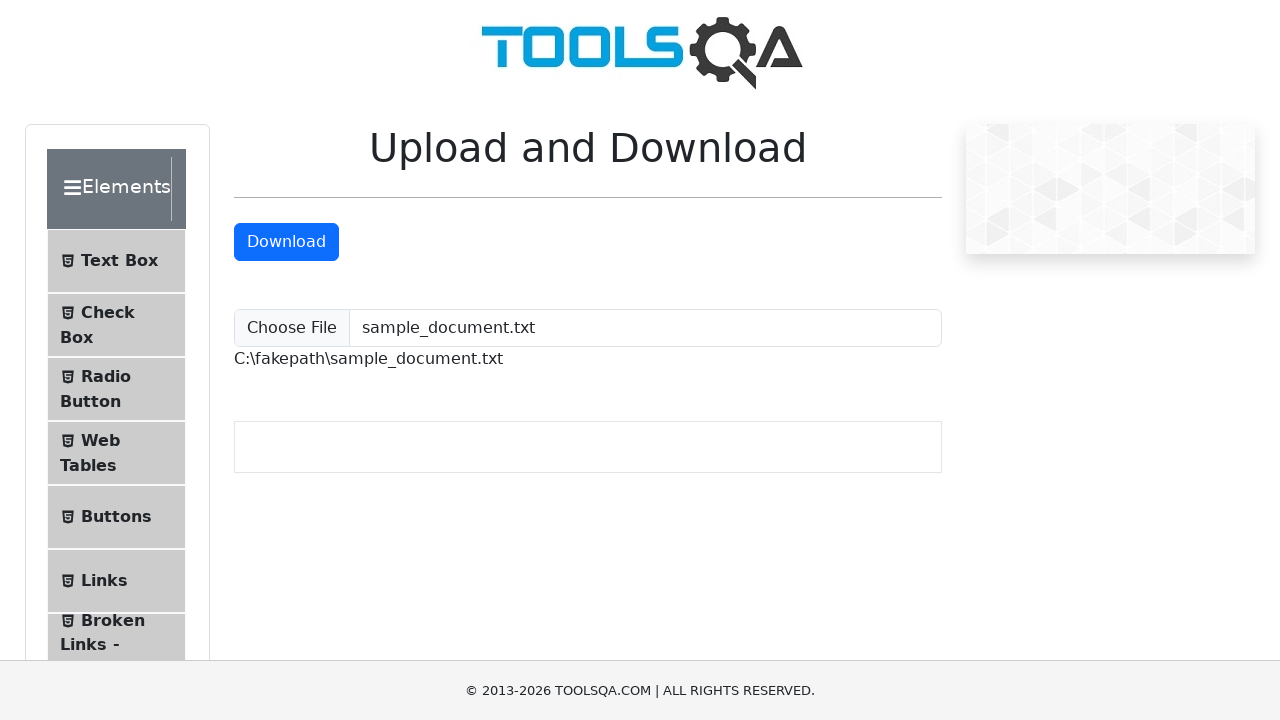